Tests adding products to cart and applying an invalid promo code to verify error handling

Starting URL: https://pizzeria.skillbox.cc/

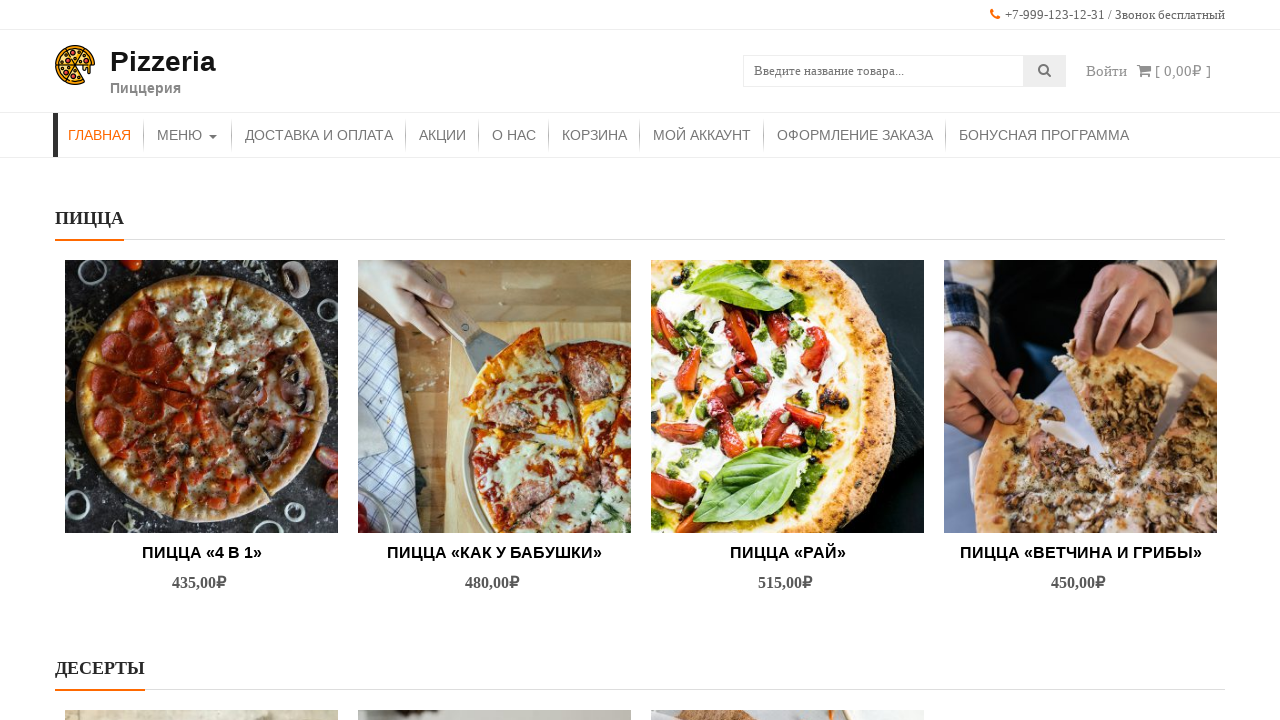

Hovered over first product image in carousel at (202, 396) on (//img[@src='http://pizzeria.skillbox.cc/wp-content/uploads/2021/10/pexels-natas
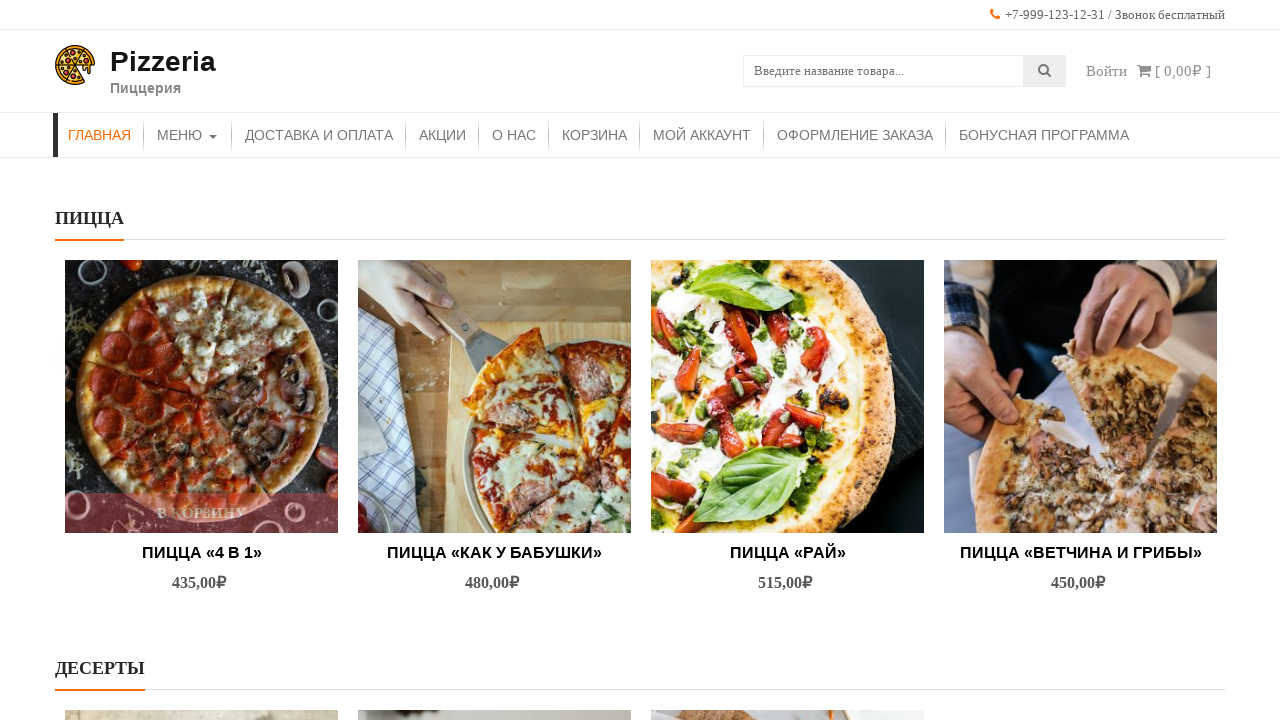

Clicked Add to Cart button for first product at (202, 513) on (//*[@class='button product_type_simple add_to_cart_button ajax_add_to_cart'])[5
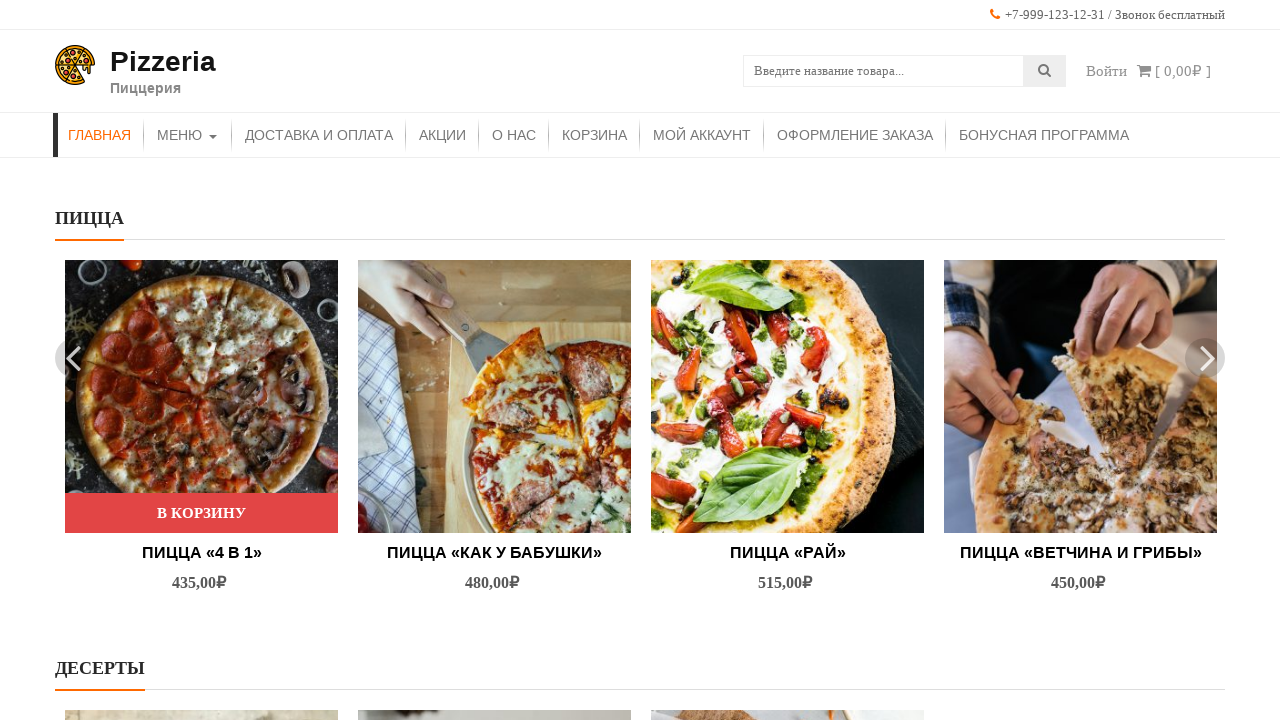

Waited for first product to be added to cart
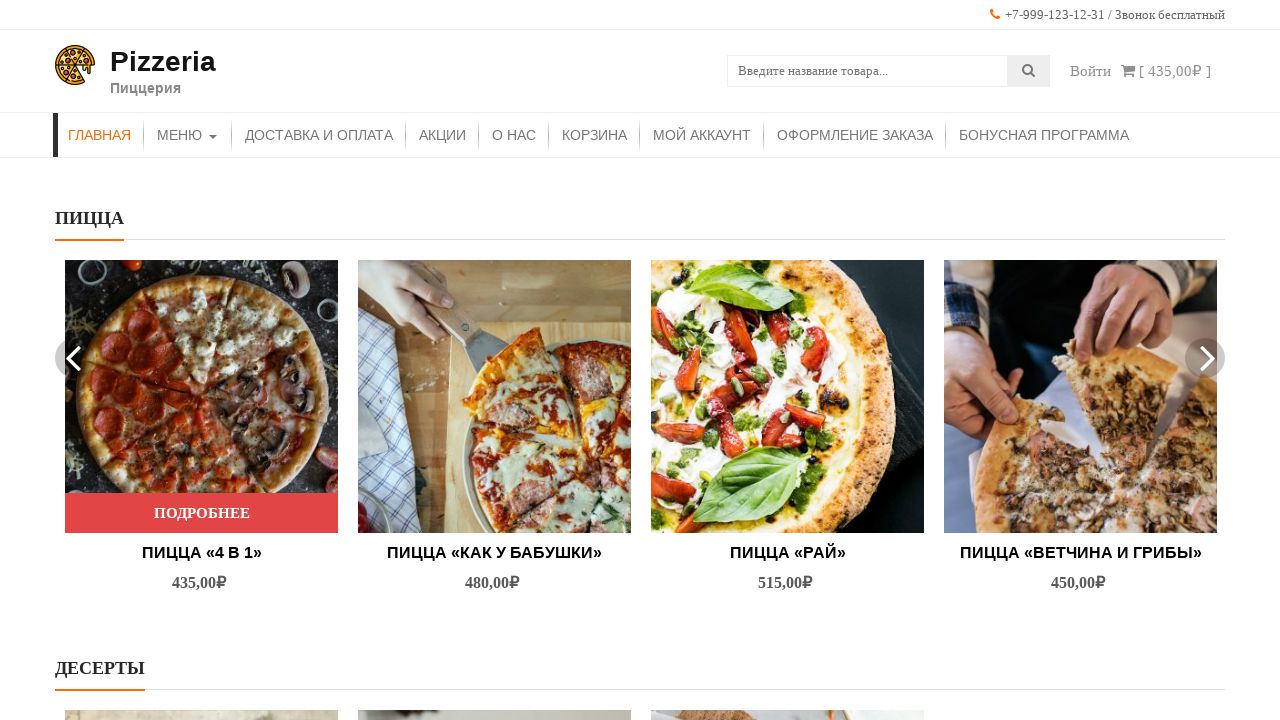

Hovered over second product image in carousel at (494, 396) on (//img[@src='http://pizzeria.skillbox.cc/wp-content/uploads/2021/10/pexels-kater
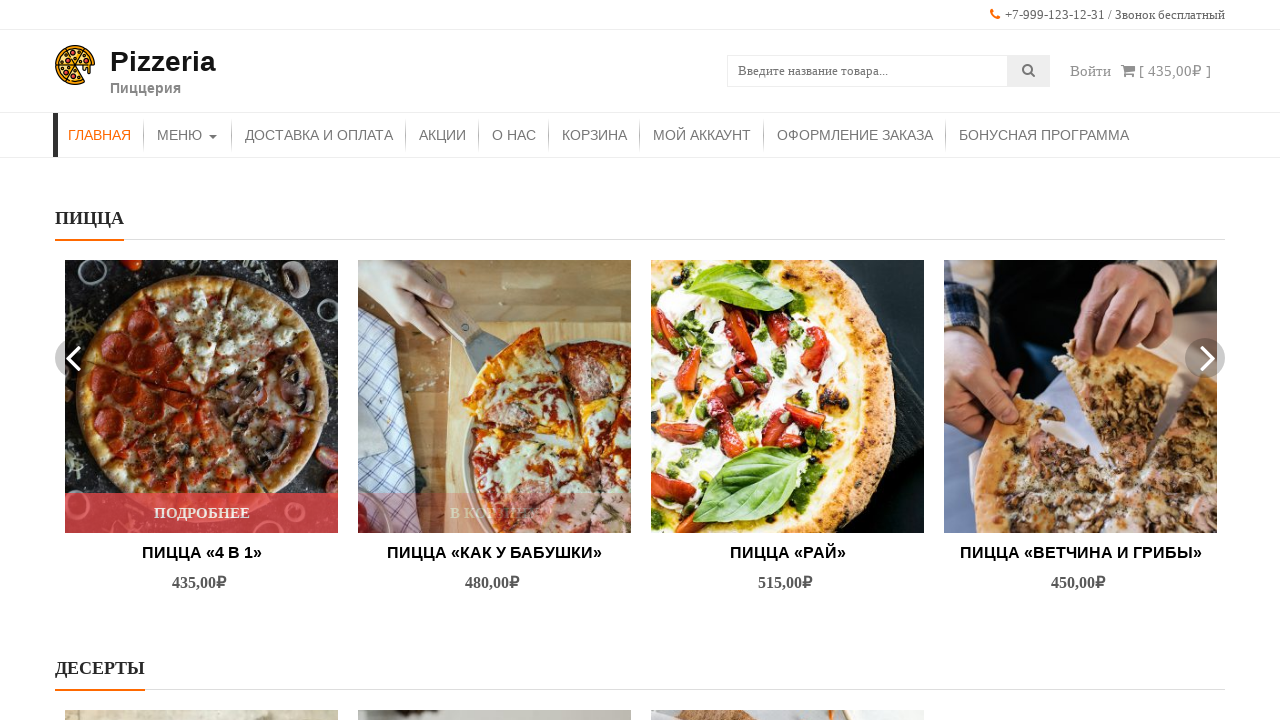

Clicked Add to Cart button for second product at (788, 513) on (//*[@class='button product_type_simple add_to_cart_button ajax_add_to_cart'])[6
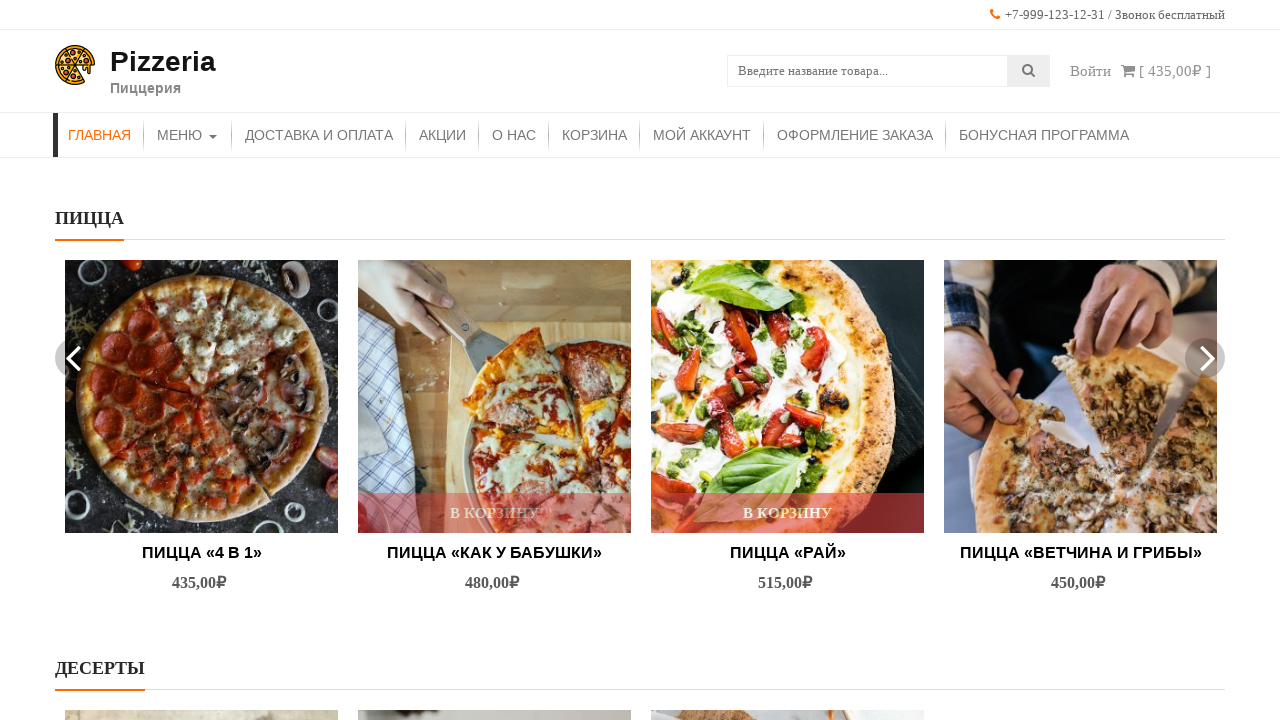

Waited for second product to be added to cart
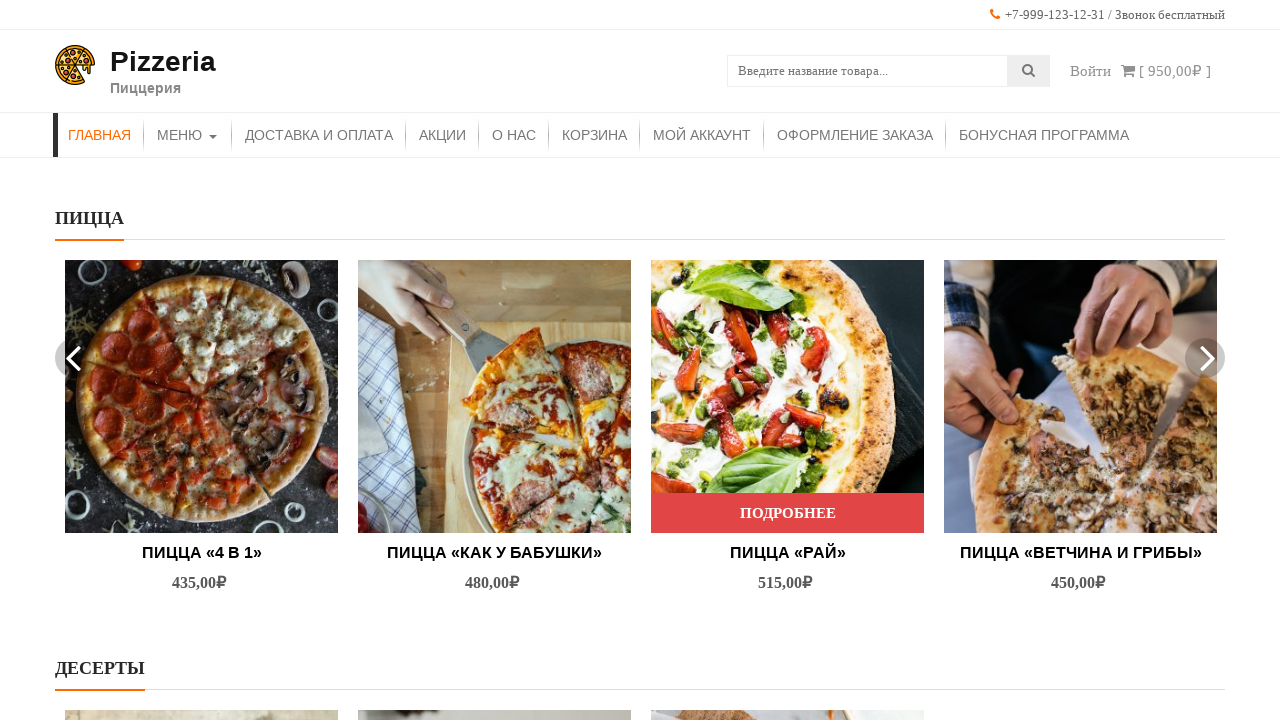

Clicked shopping cart icon at (1128, 70) on xpath=//i[@class = 'fa fa-shopping-cart']
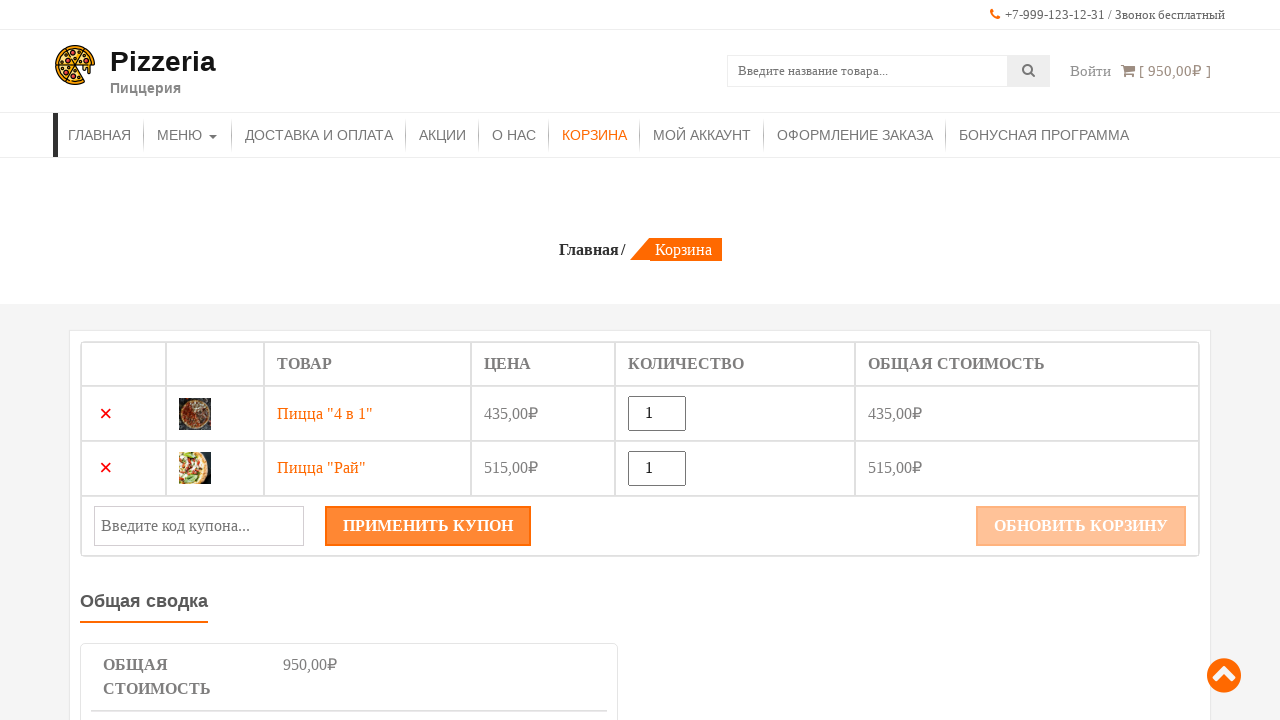

Waited for cart page to load
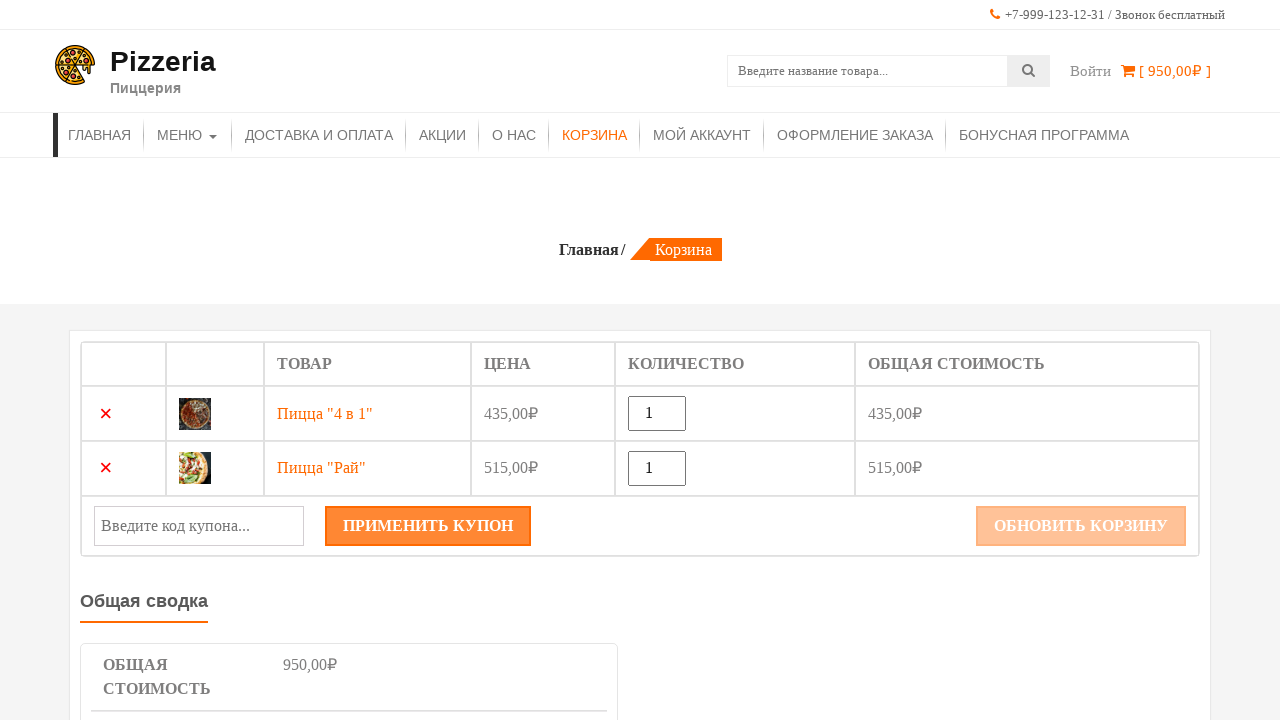

Entered invalid promo code 'DC120' in coupon field on #coupon_code
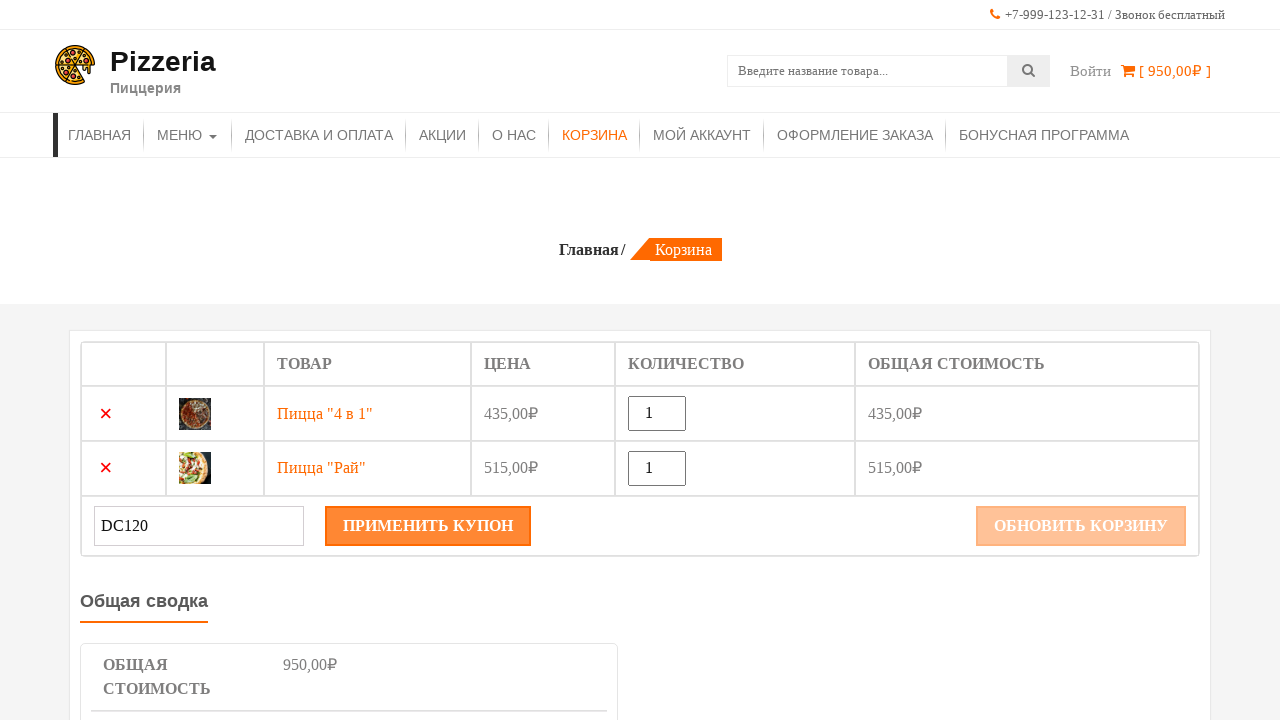

Clicked Apply Coupon button at (428, 526) on xpath=//button[@name='apply_coupon']
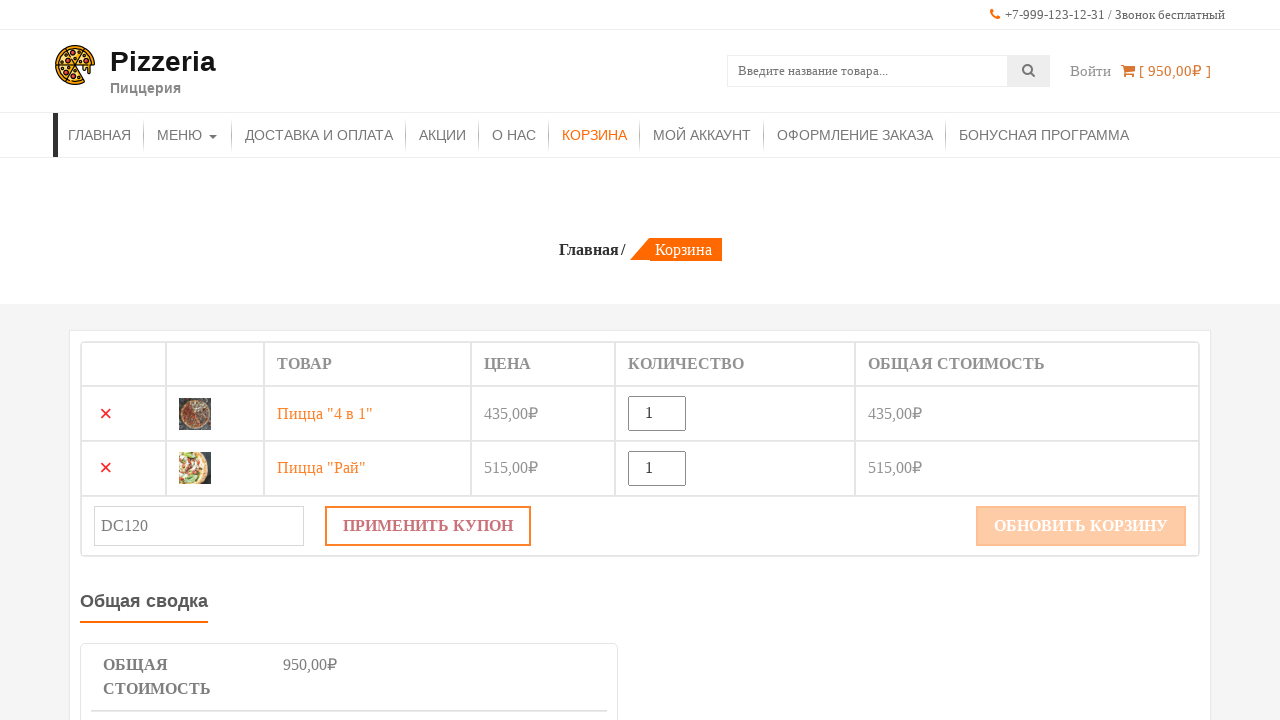

Waited for coupon validation response and error message
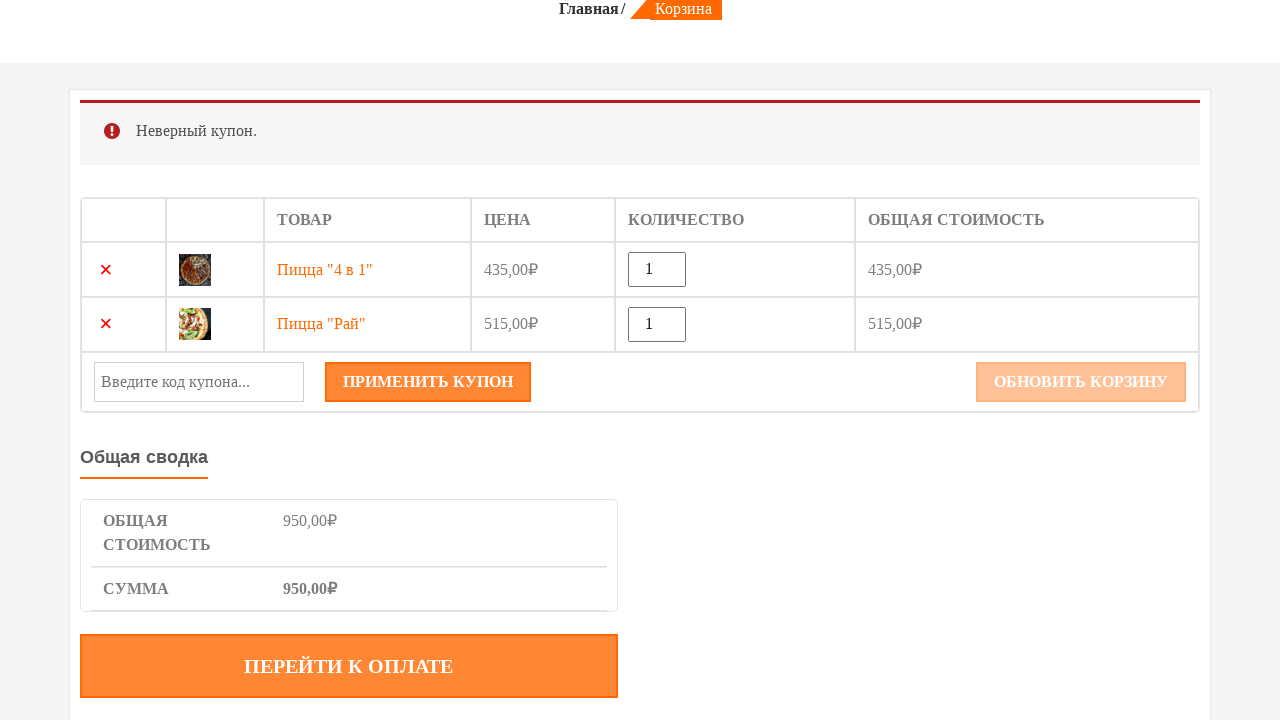

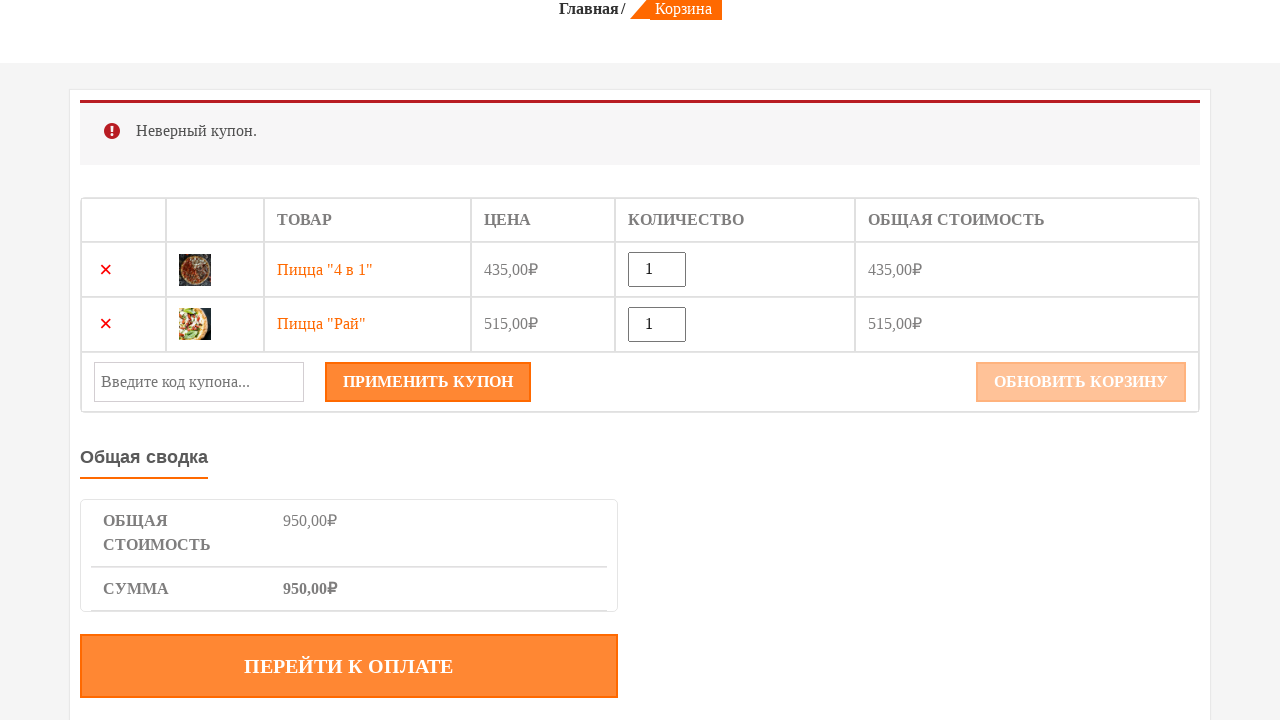